Tests clearing the complete state of all items by checking and then unchecking the toggle all checkbox

Starting URL: https://demo.playwright.dev/todomvc

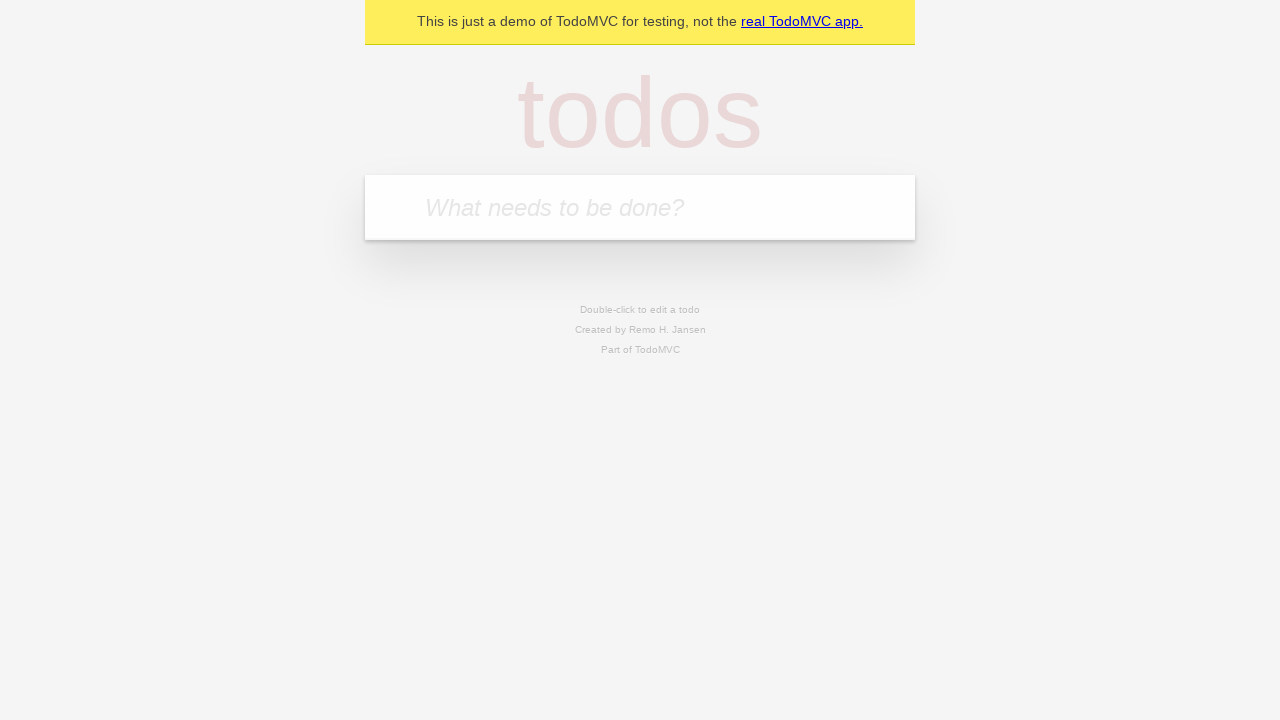

Filled input field with first todo: 'buy some cheese' on internal:attr=[placeholder="What needs to be done?"i]
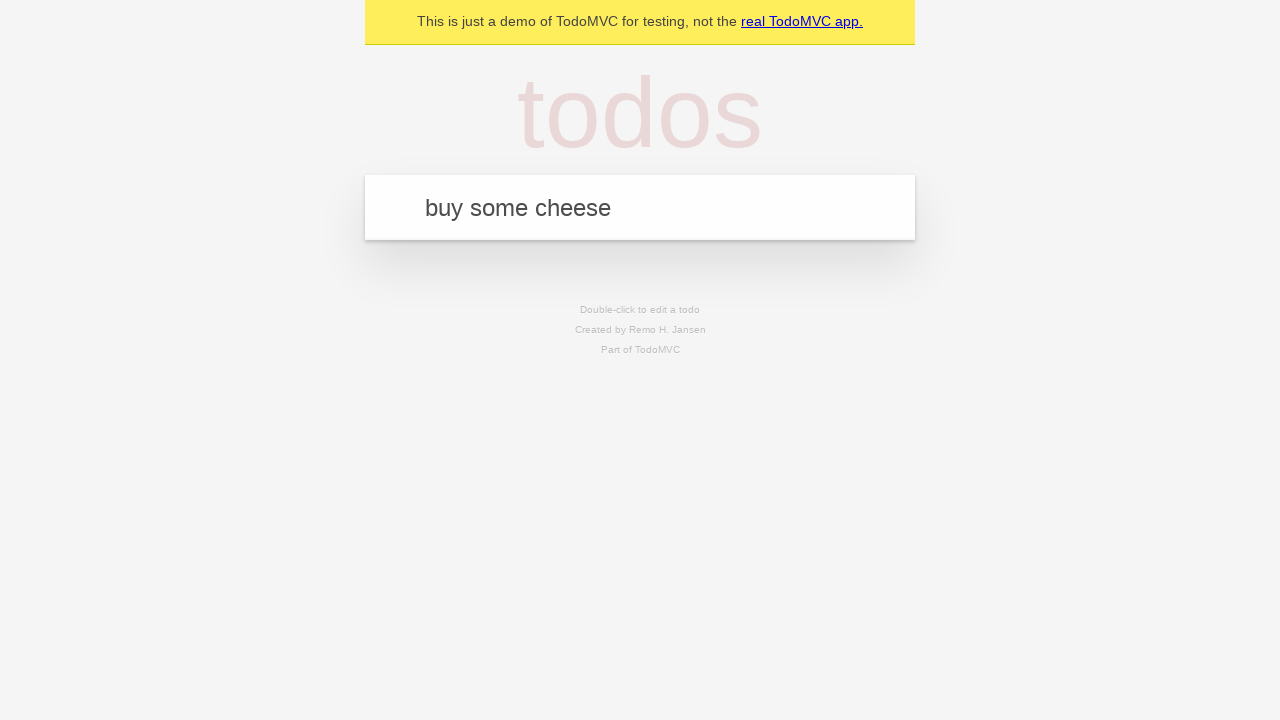

Pressed Enter to add first todo on internal:attr=[placeholder="What needs to be done?"i]
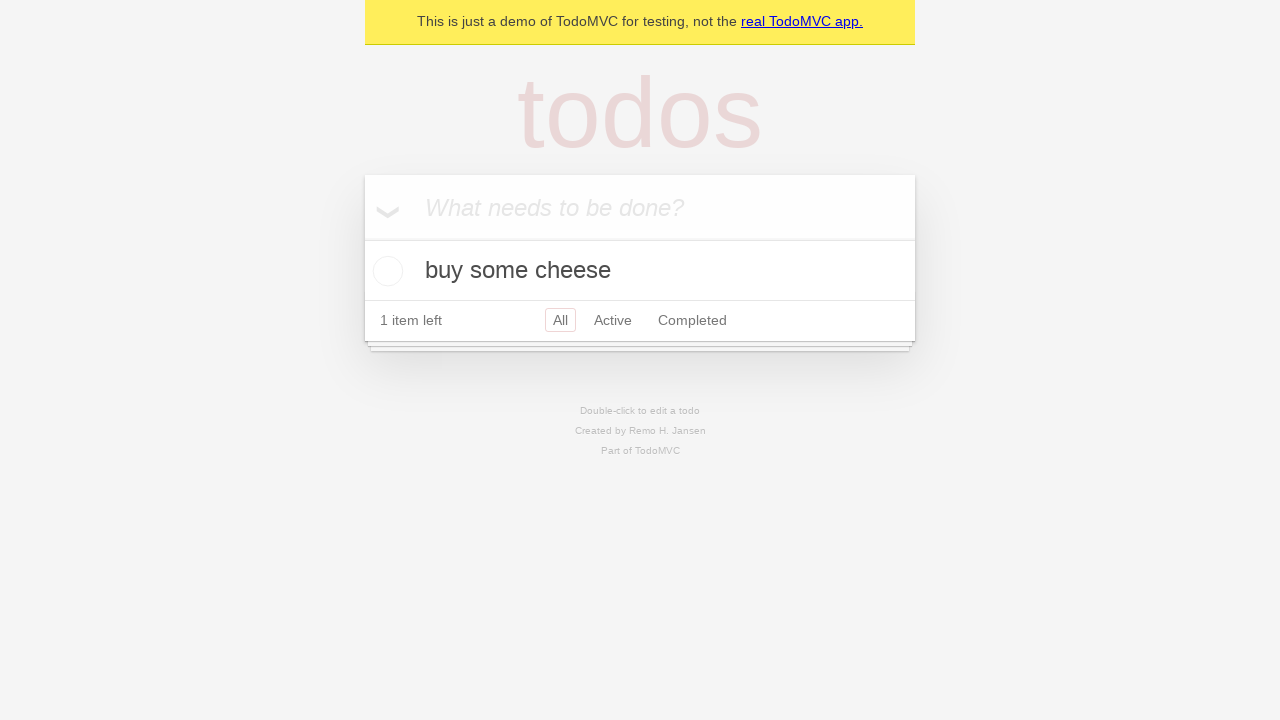

Filled input field with second todo: 'feed the cat' on internal:attr=[placeholder="What needs to be done?"i]
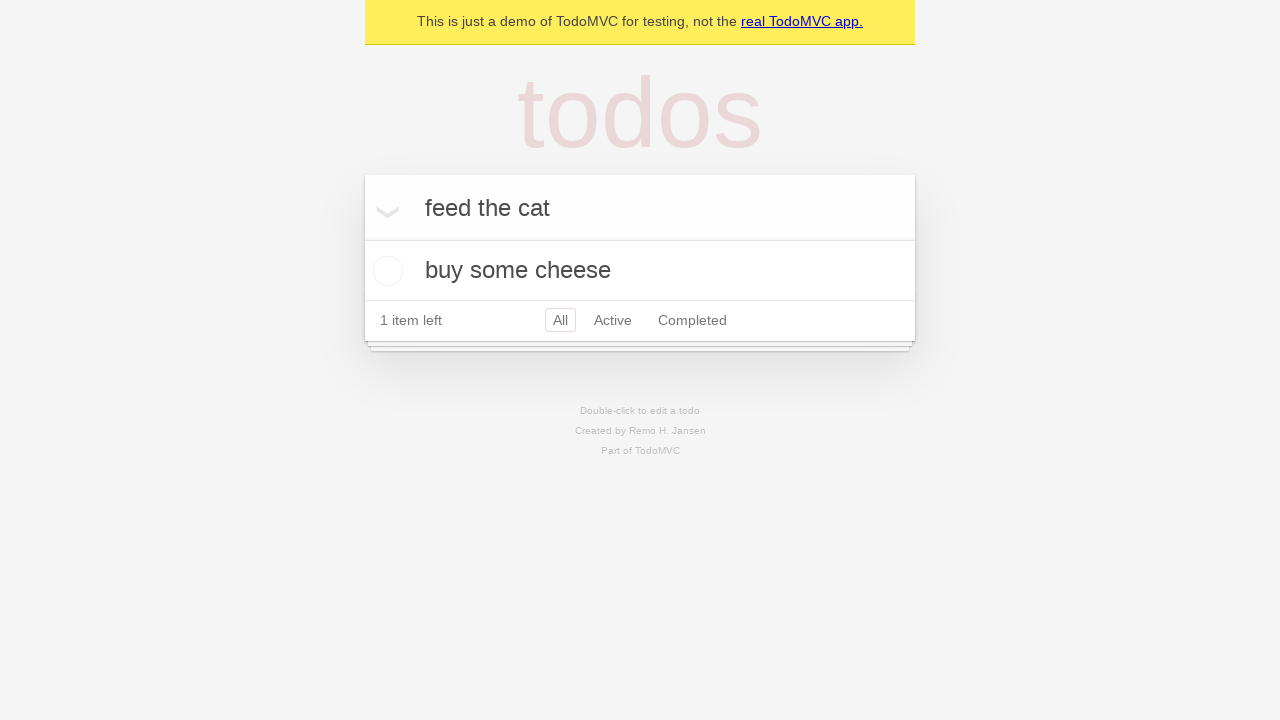

Pressed Enter to add second todo on internal:attr=[placeholder="What needs to be done?"i]
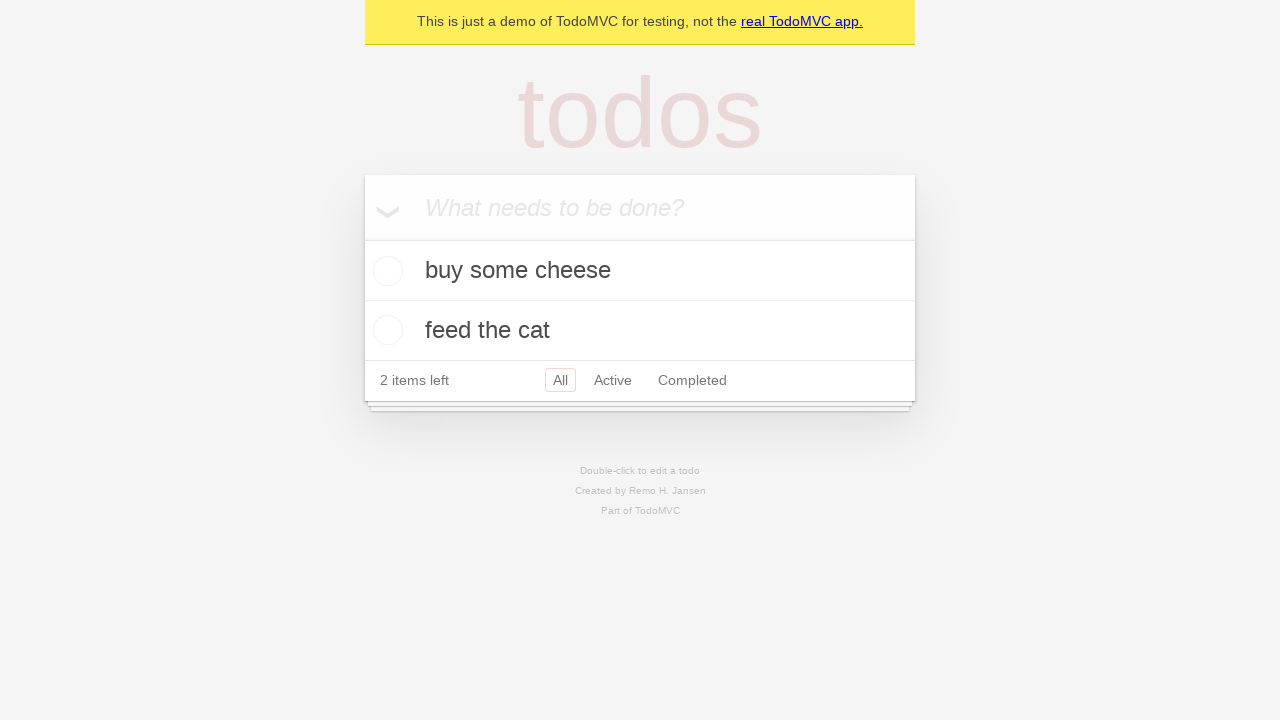

Filled input field with third todo: 'book a doctors appointment' on internal:attr=[placeholder="What needs to be done?"i]
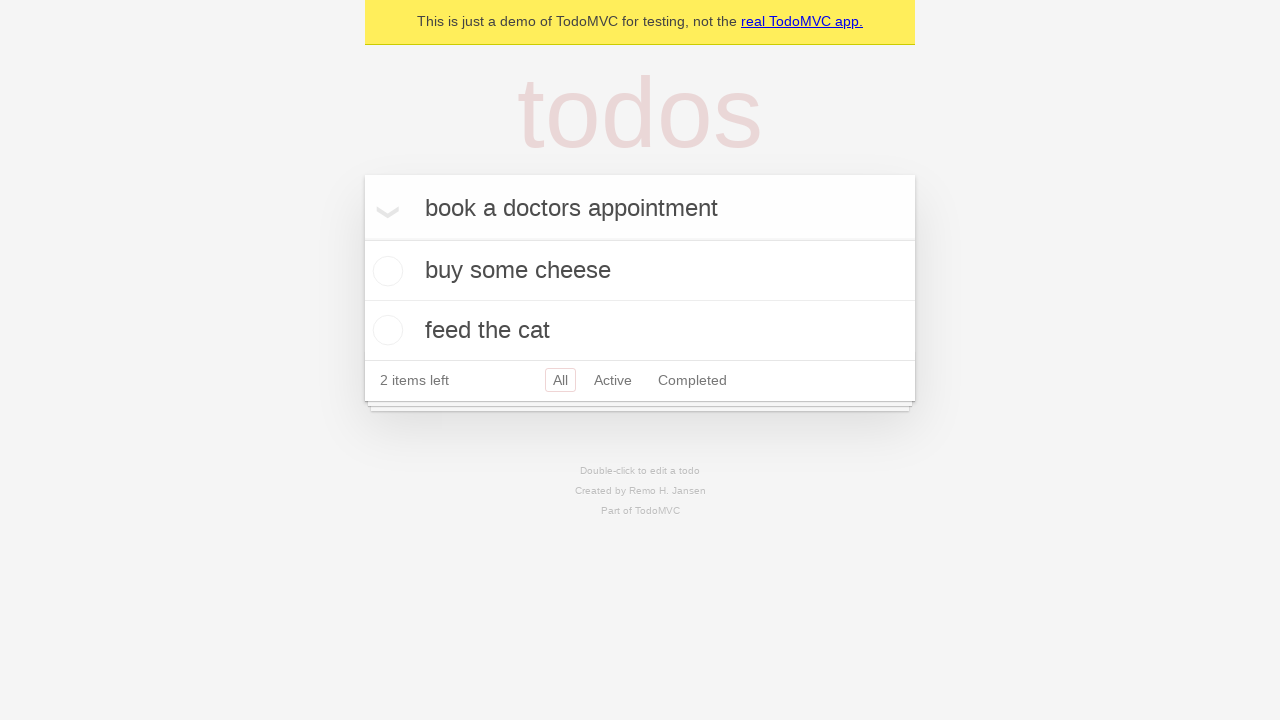

Pressed Enter to add third todo on internal:attr=[placeholder="What needs to be done?"i]
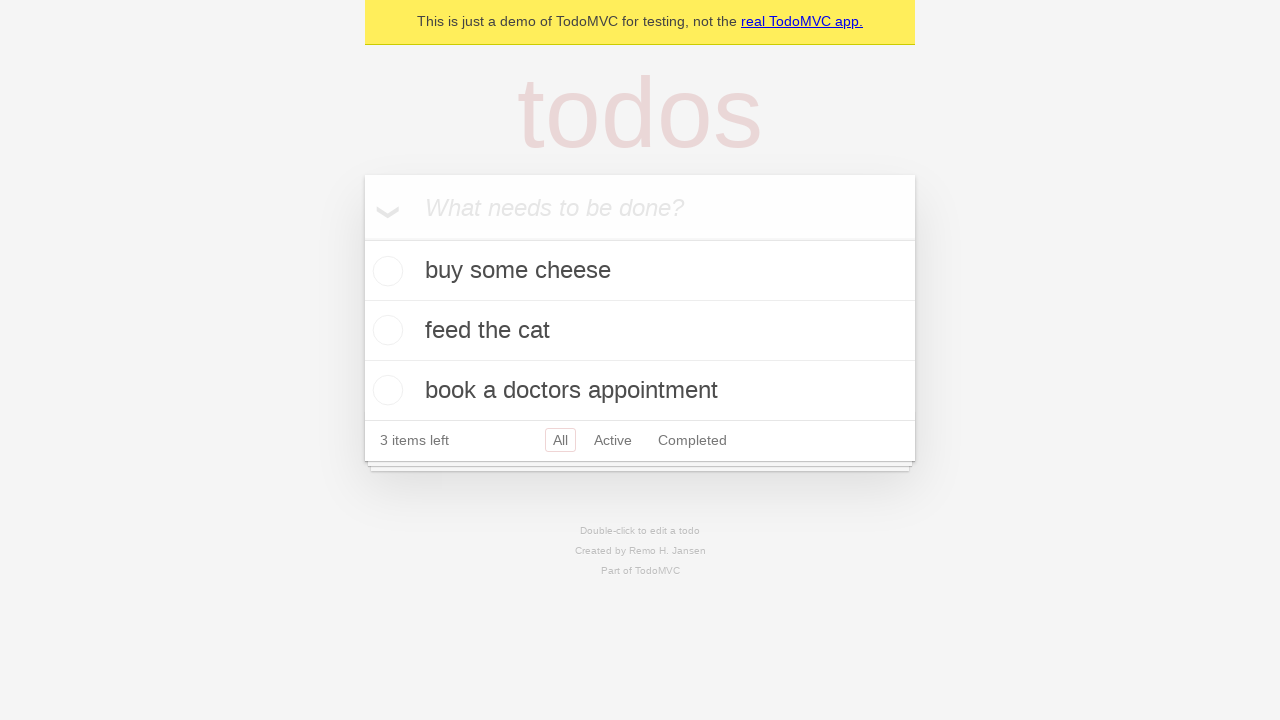

Checked 'Mark all as complete' toggle to mark all todos as complete at (362, 238) on internal:label="Mark all as complete"i
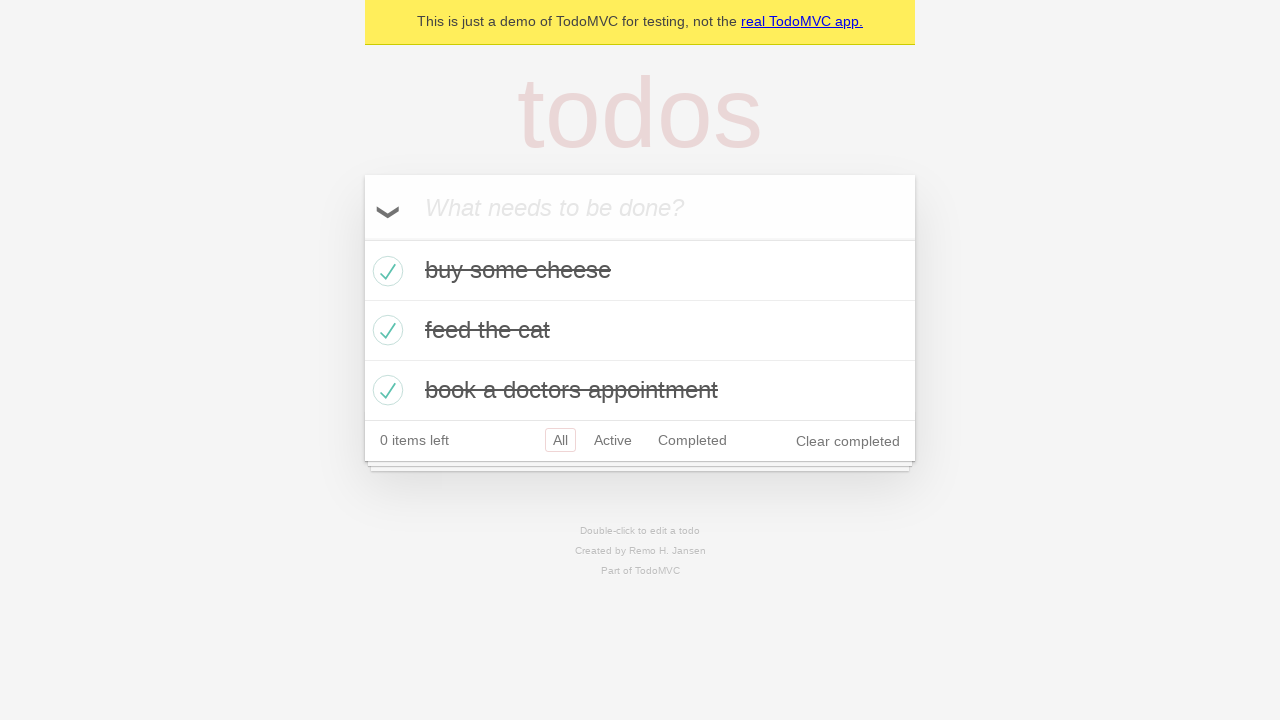

Unchecked 'Mark all as complete' toggle to clear complete state of all todos at (362, 238) on internal:label="Mark all as complete"i
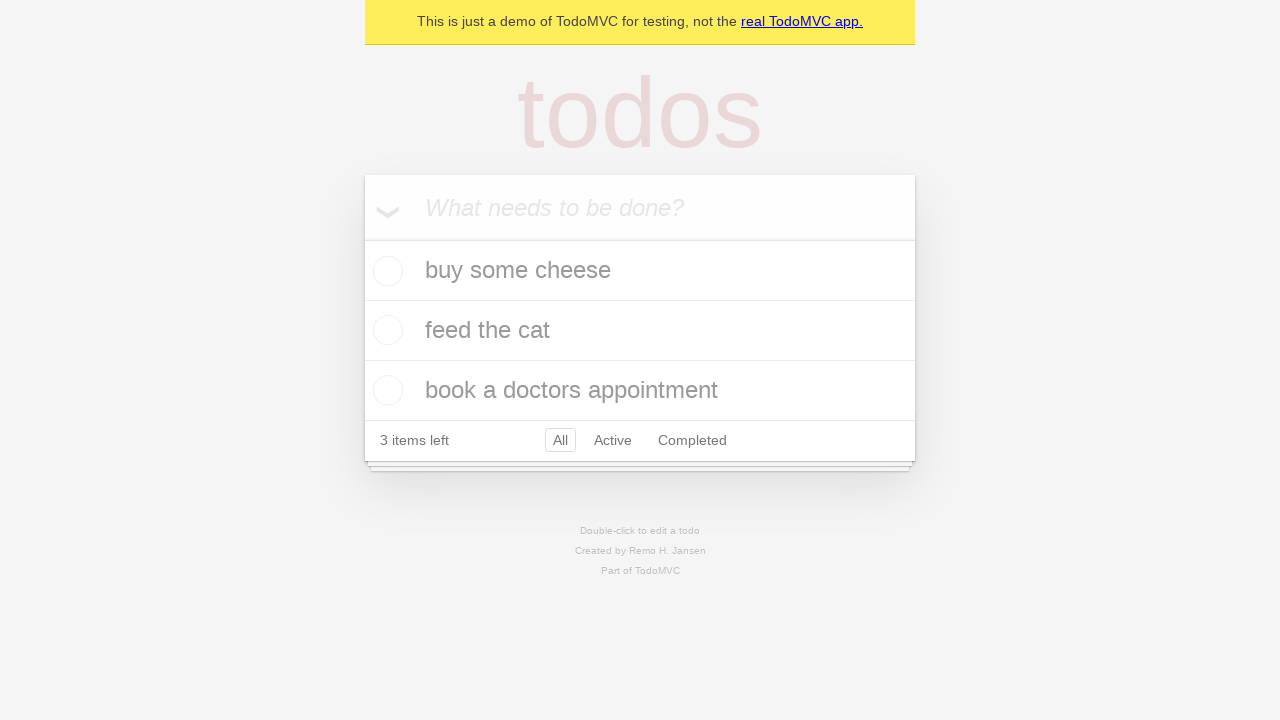

Waited for todo items to update after clearing complete state
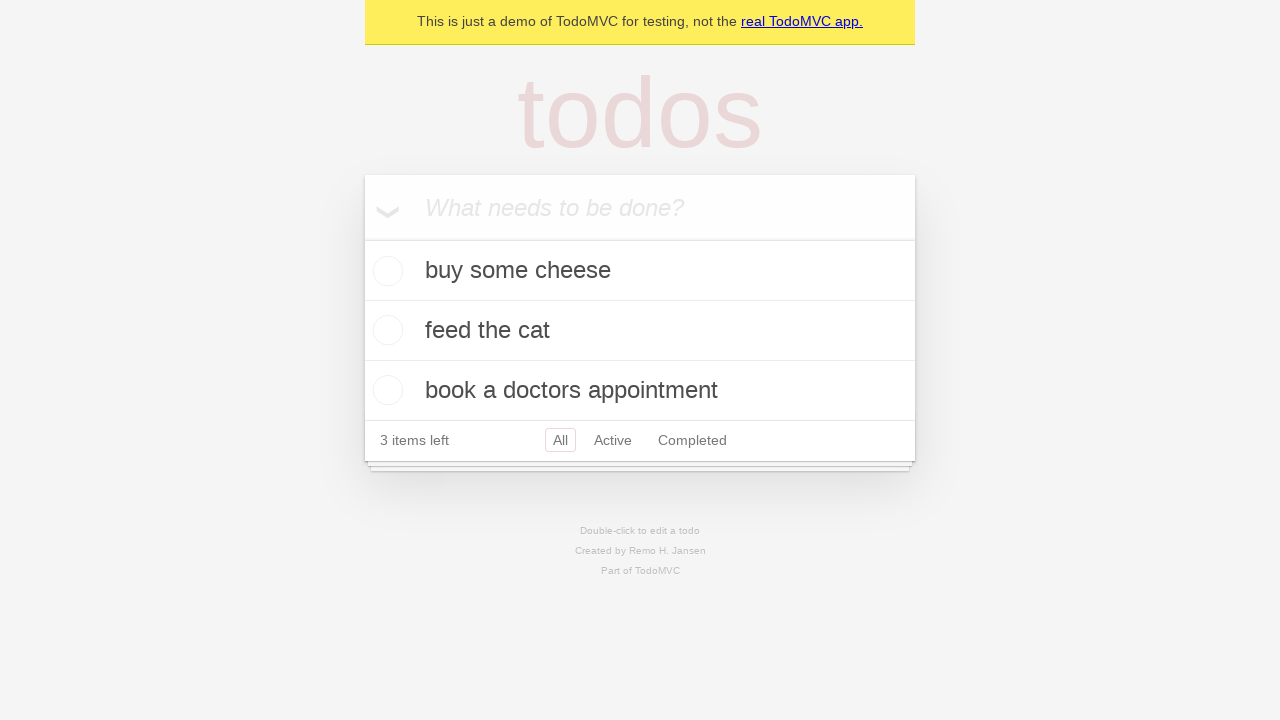

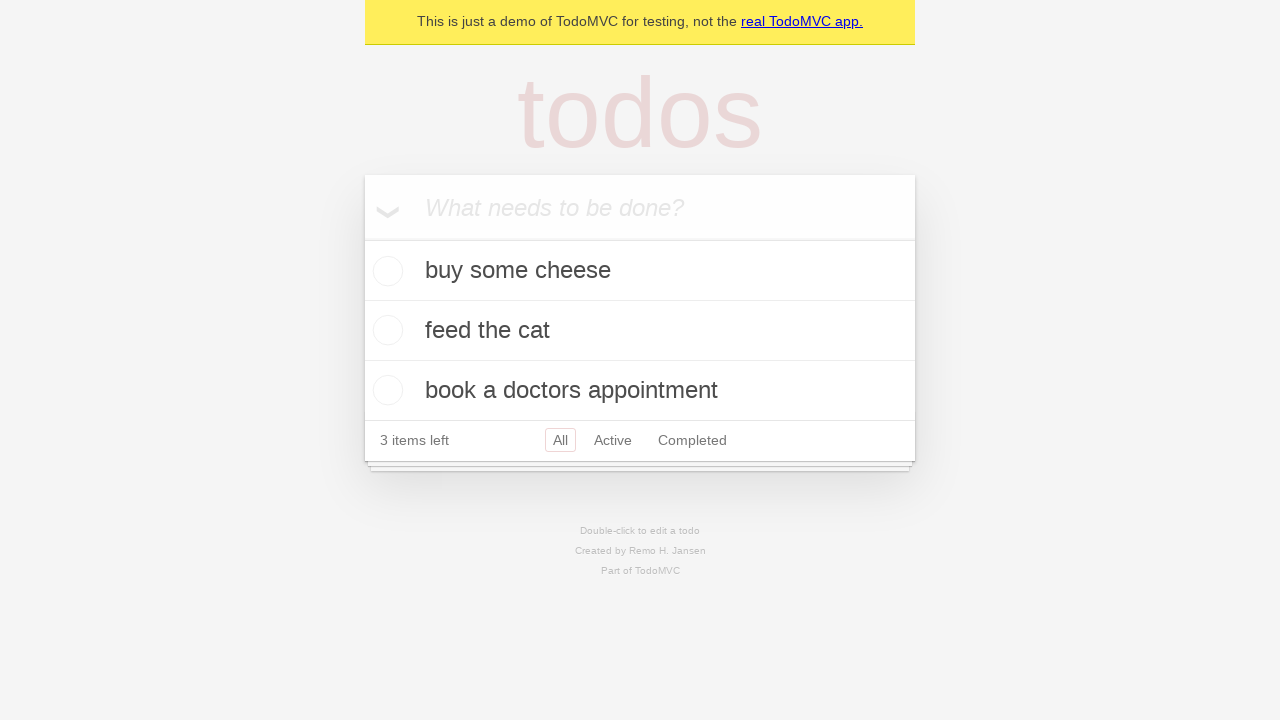